Tests HTML5 form validation by attempting to submit form with empty fields and invalid email, verifying browser validation messages appear correctly.

Starting URL: https://automationfc.github.io/html5/index.html

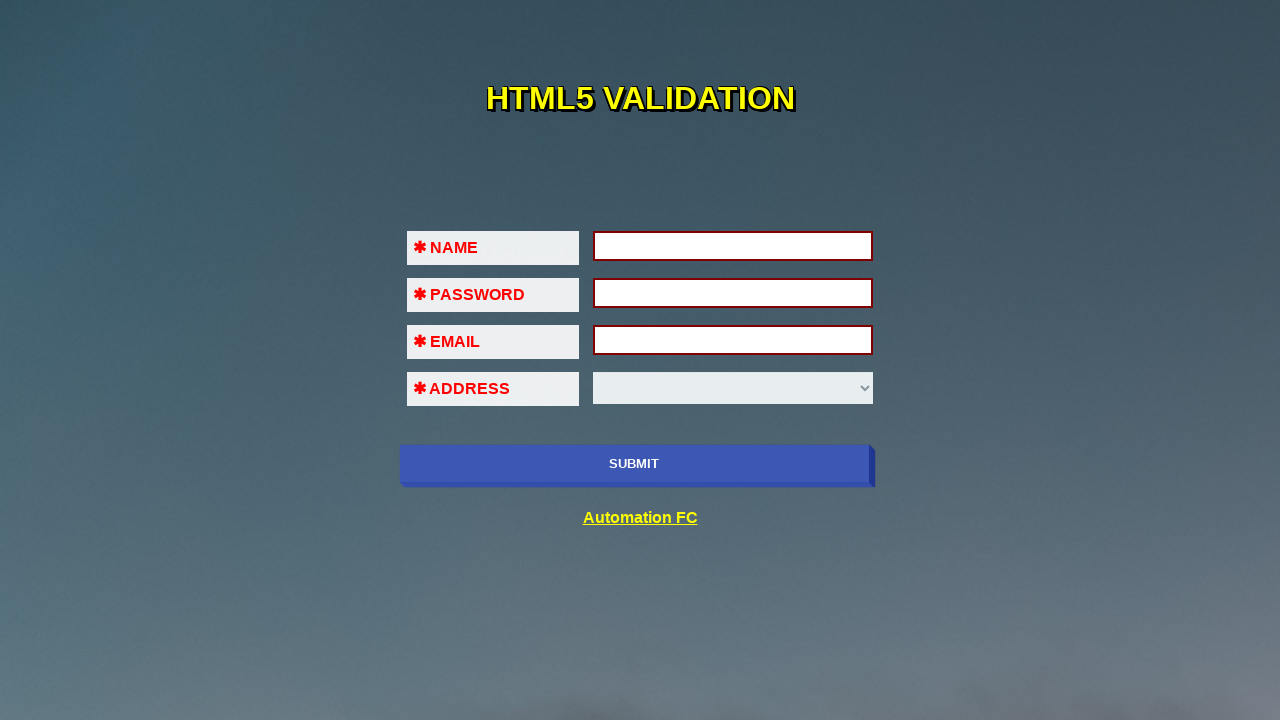

Clicked submit button to trigger validation on empty name field at (634, 464) on xpath=//input[@name='submit-btn']
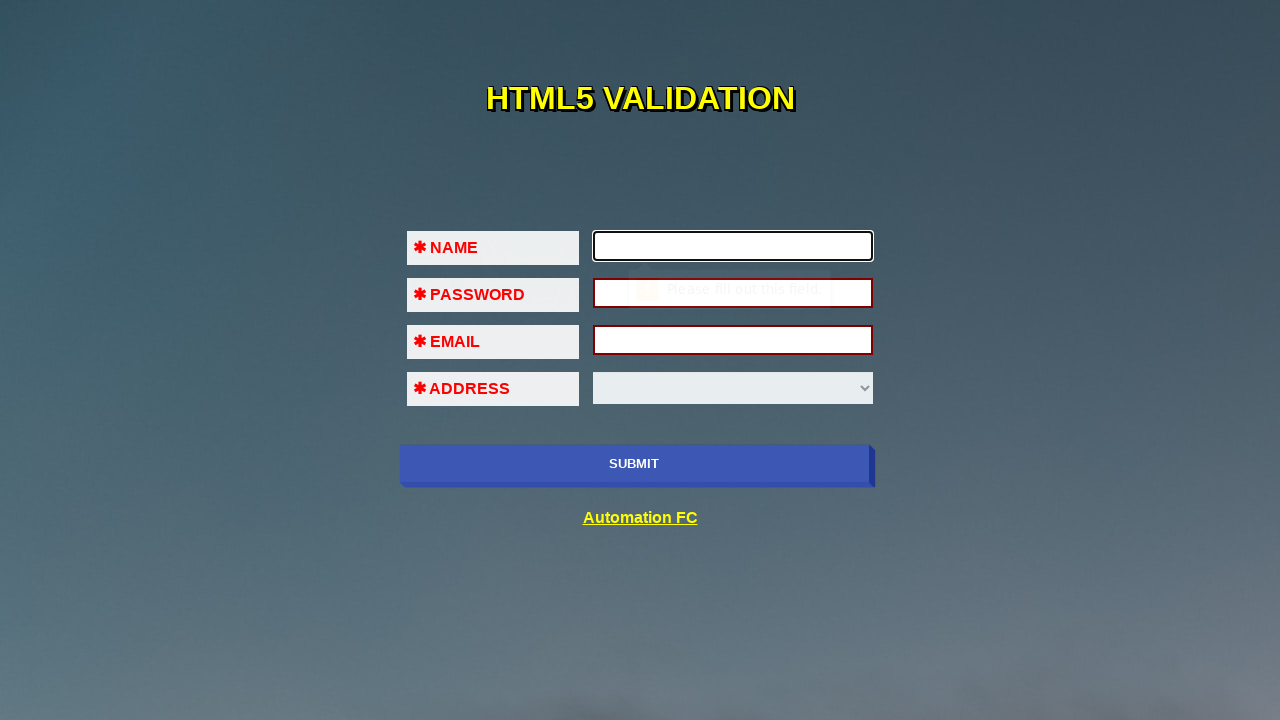

Waited for validation message to appear
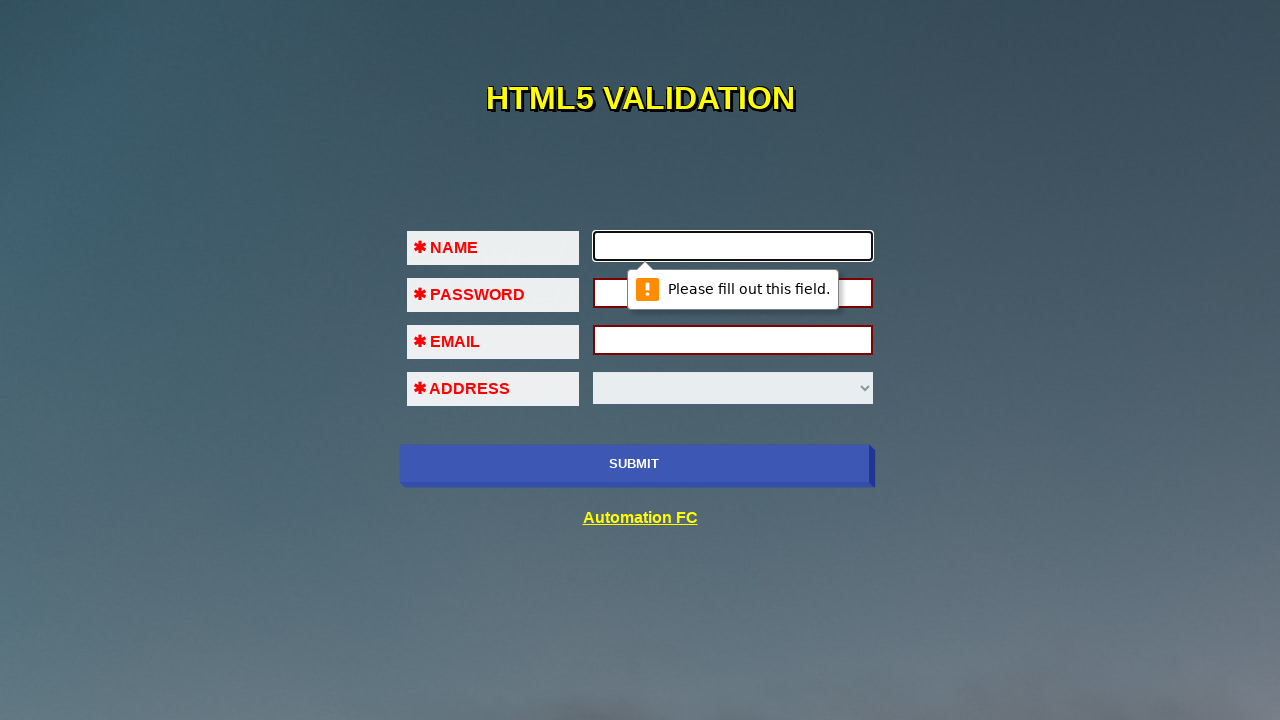

Filled name field with 'quynhpham' on #fname
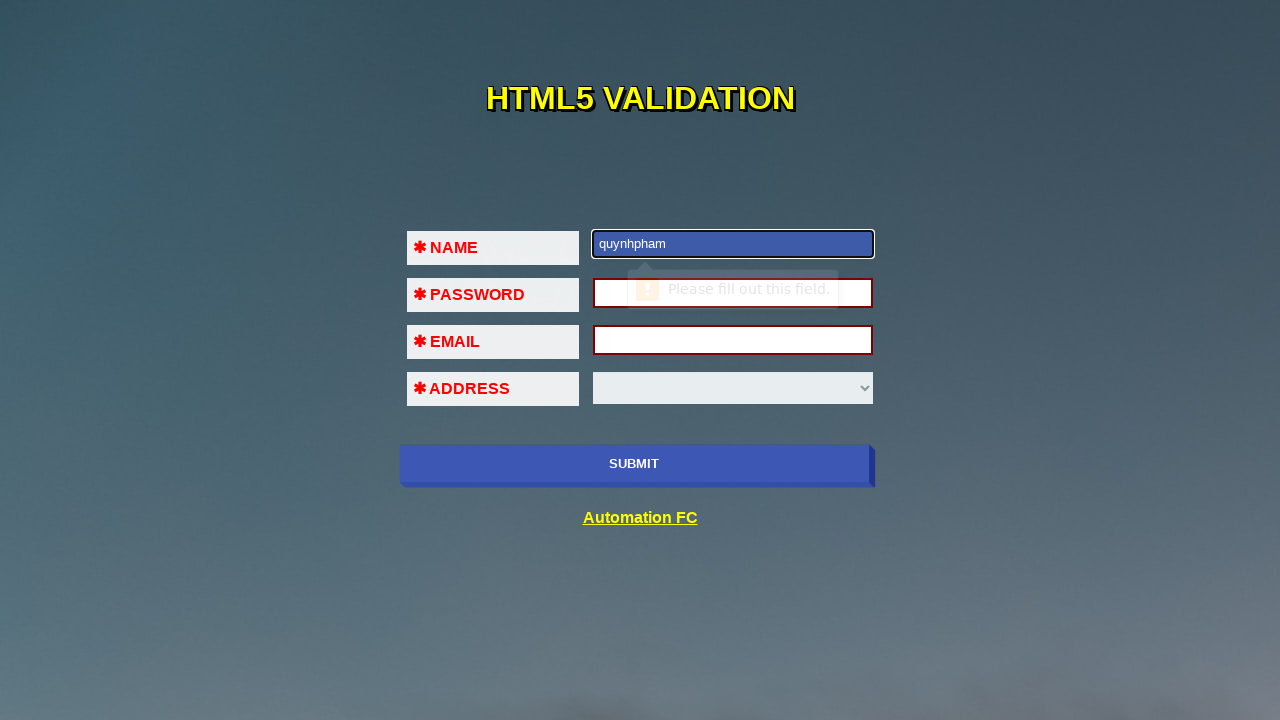

Clicked submit button after filling name field at (634, 464) on xpath=//input[@name='submit-btn']
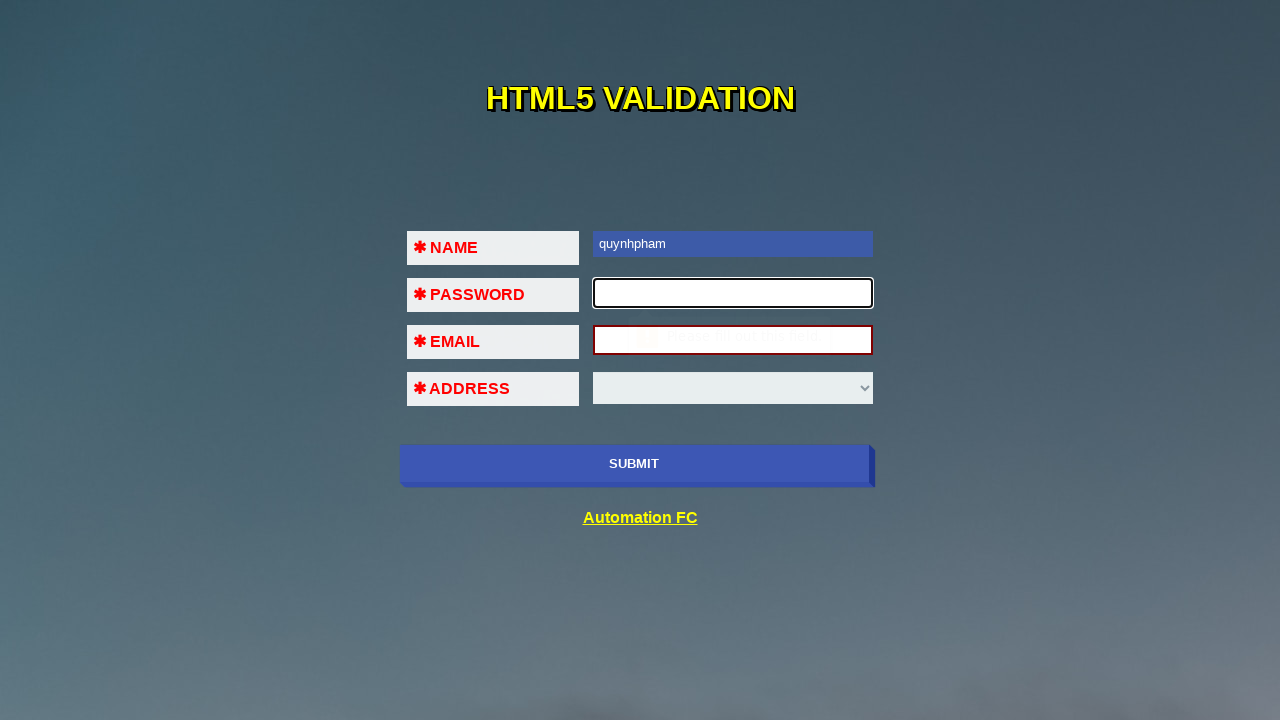

Waited for next validation message
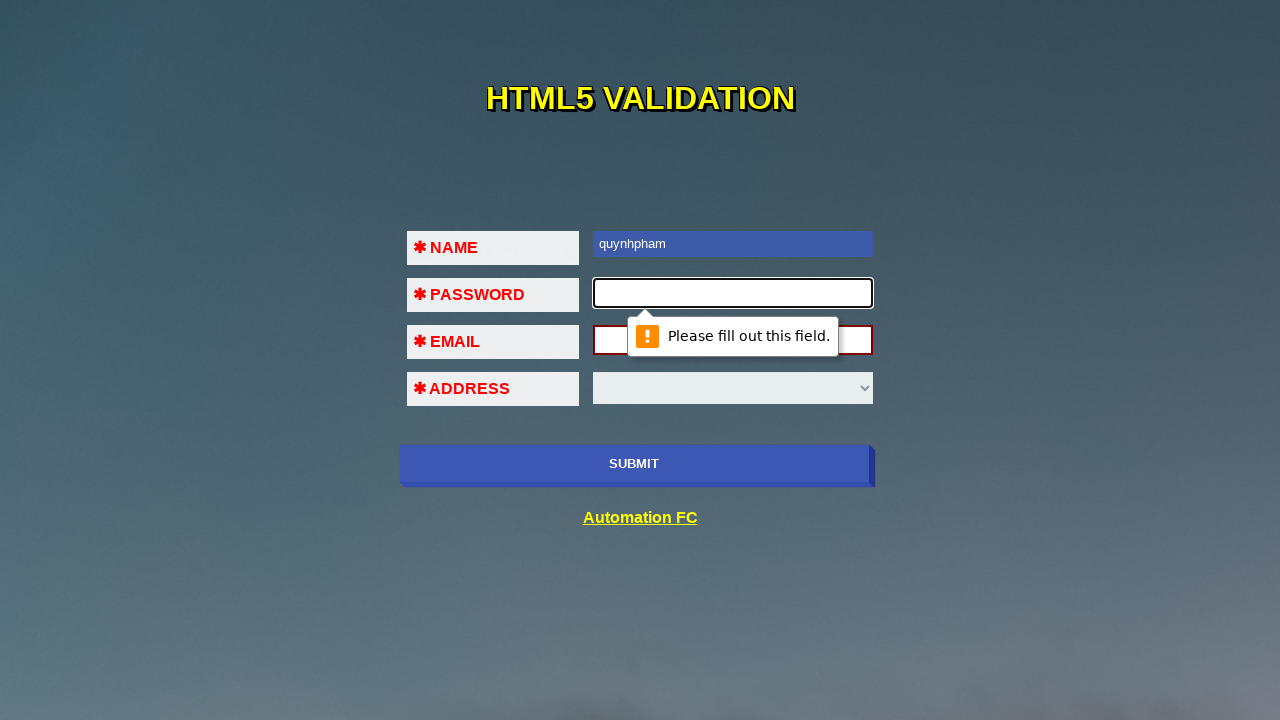

Filled password field with '123456' on #pass
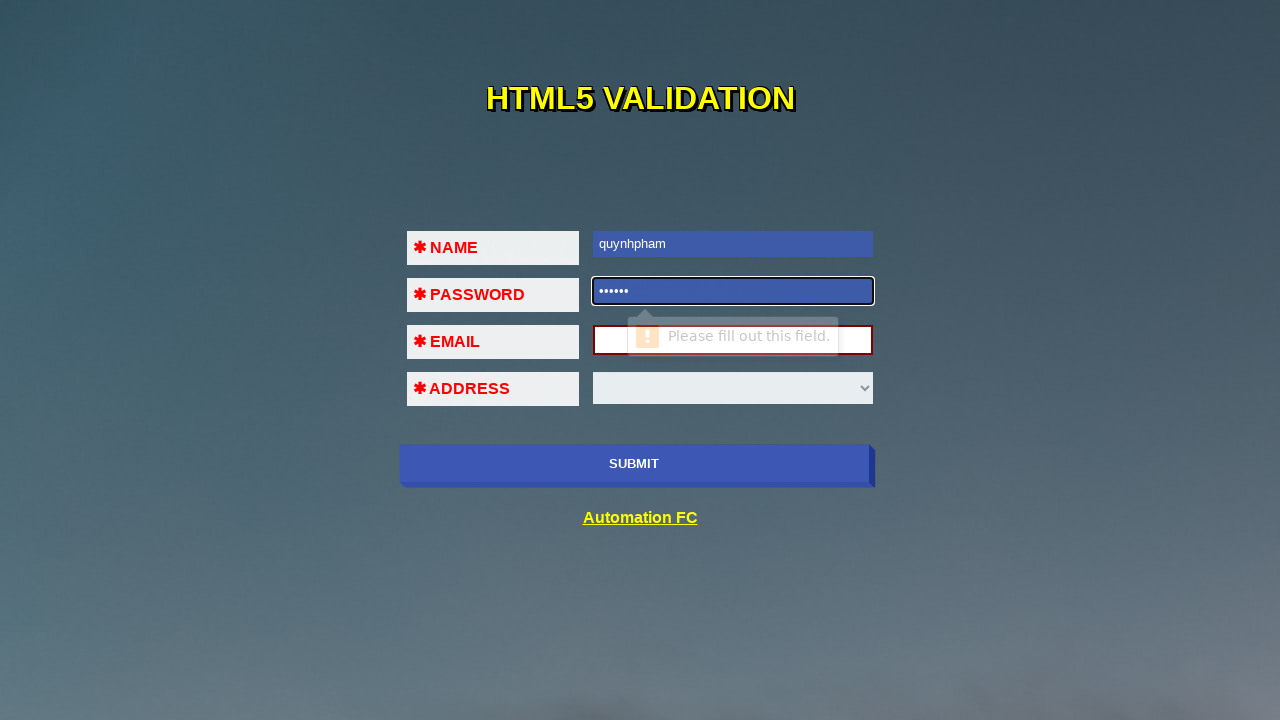

Clicked submit button after filling password field at (634, 464) on xpath=//input[@name='submit-btn']
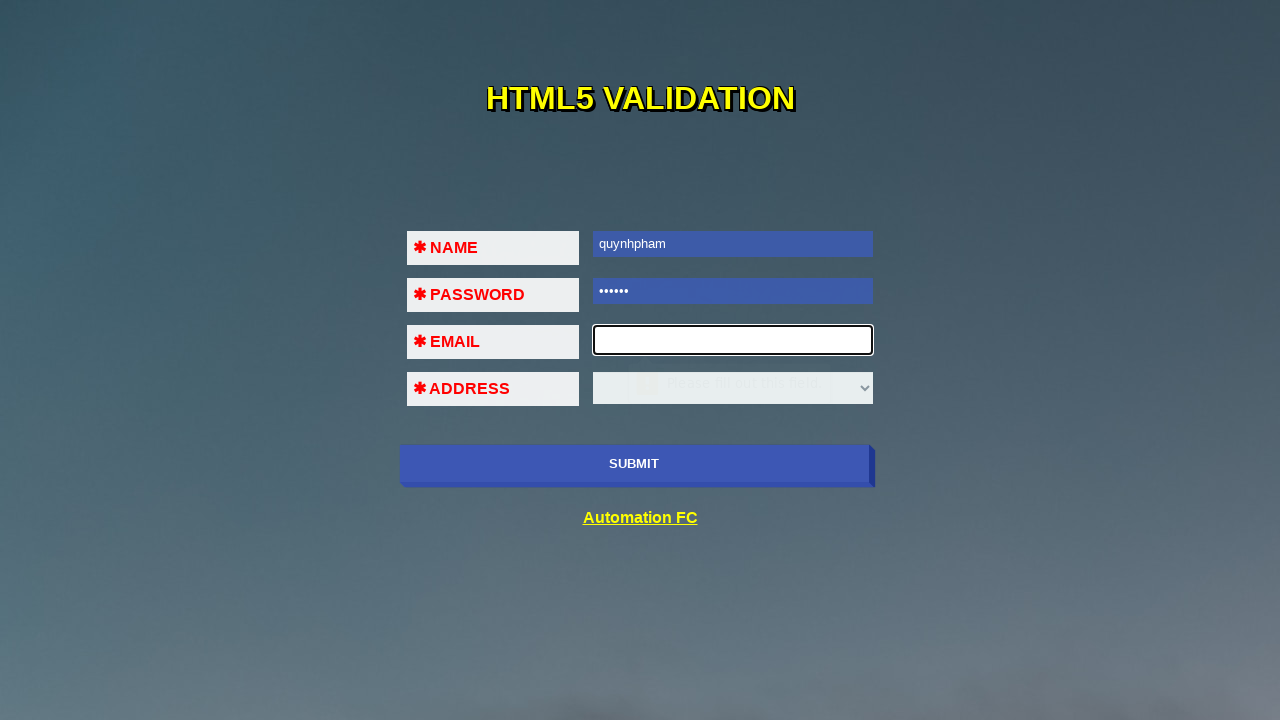

Waited for email field validation message
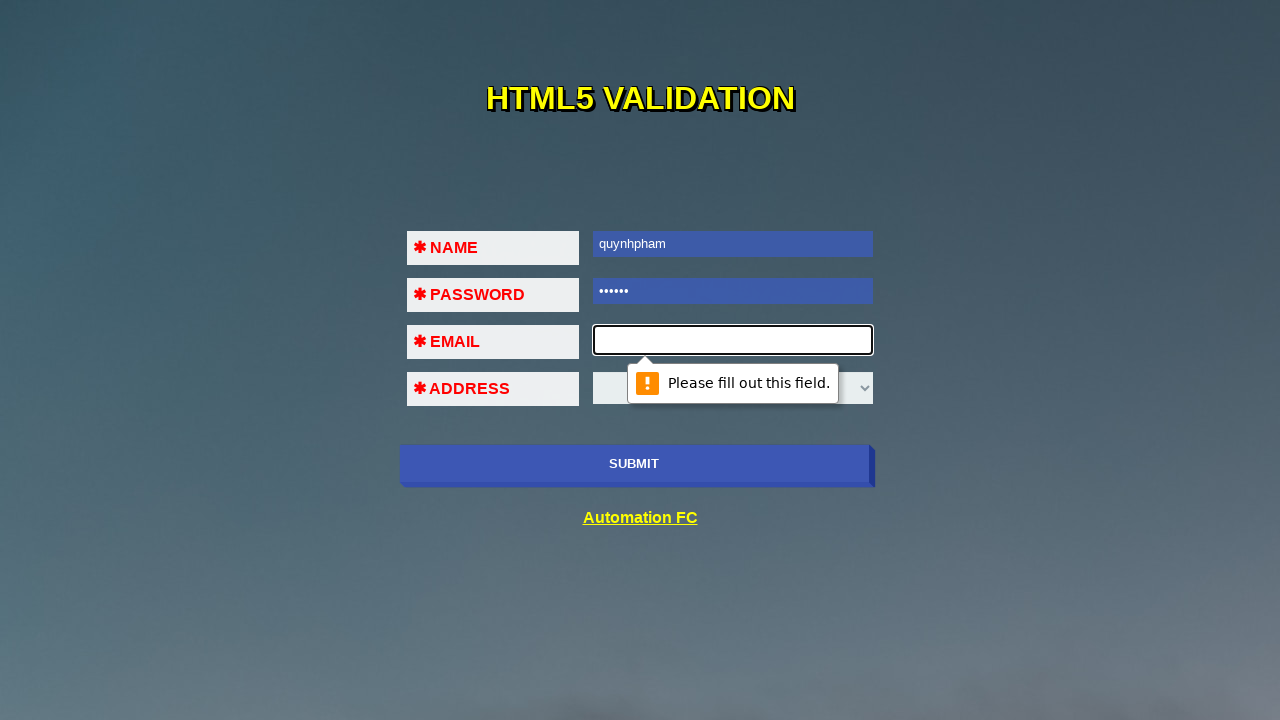

Filled email field with invalid email '123@45!!2' on #em
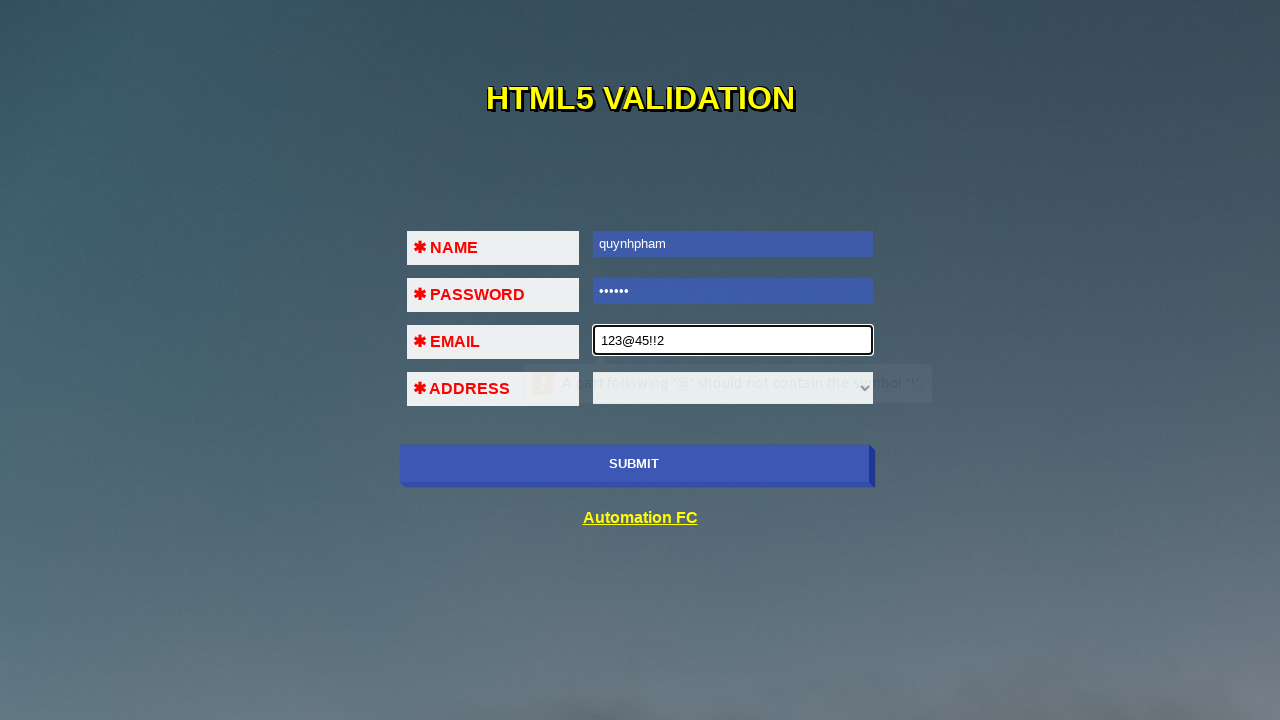

Clicked submit button with invalid email to trigger HTML5 validation at (634, 464) on xpath=//input[@name='submit-btn']
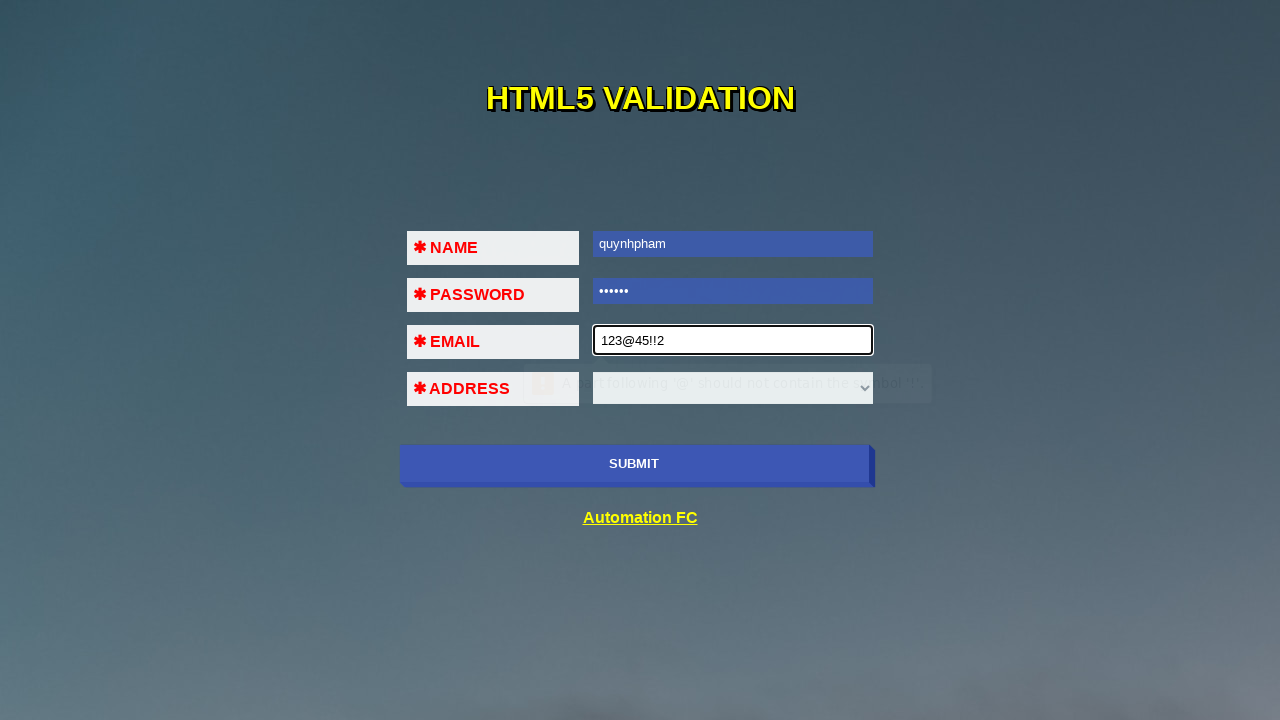

Waited for invalid email validation message to appear
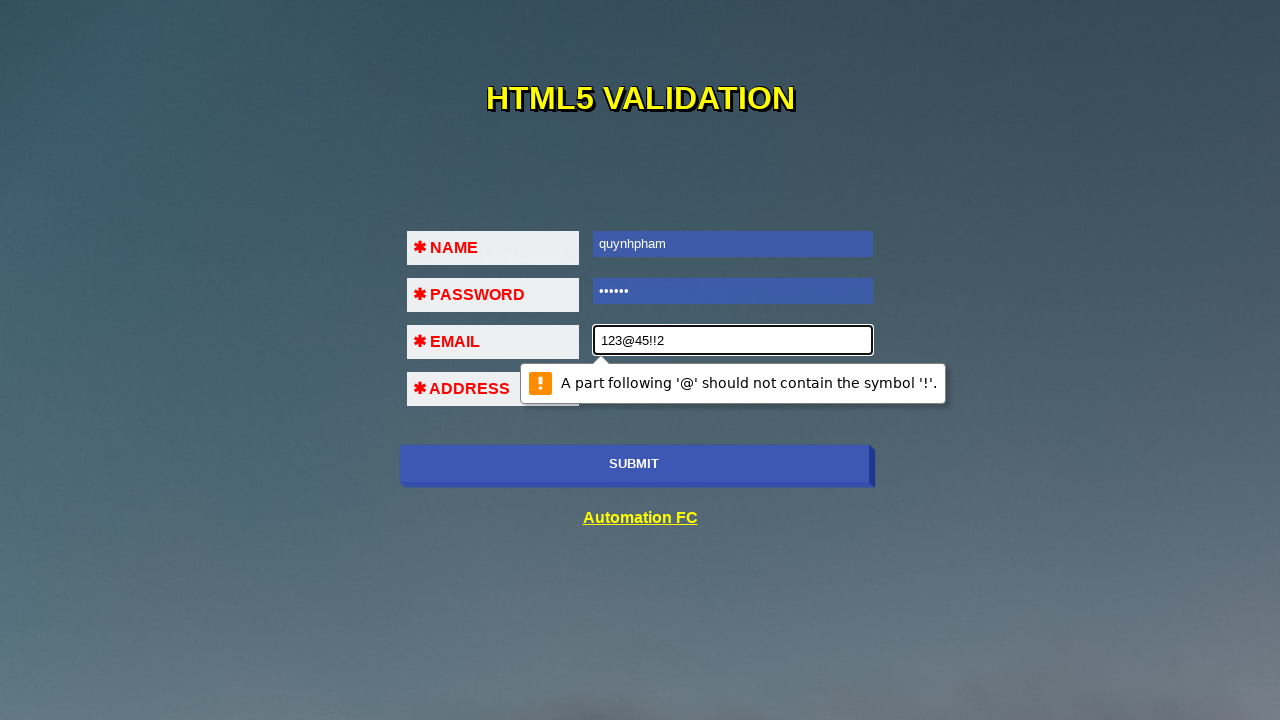

Filled email field with valid email 'quynh123@yopmail.com' on #em
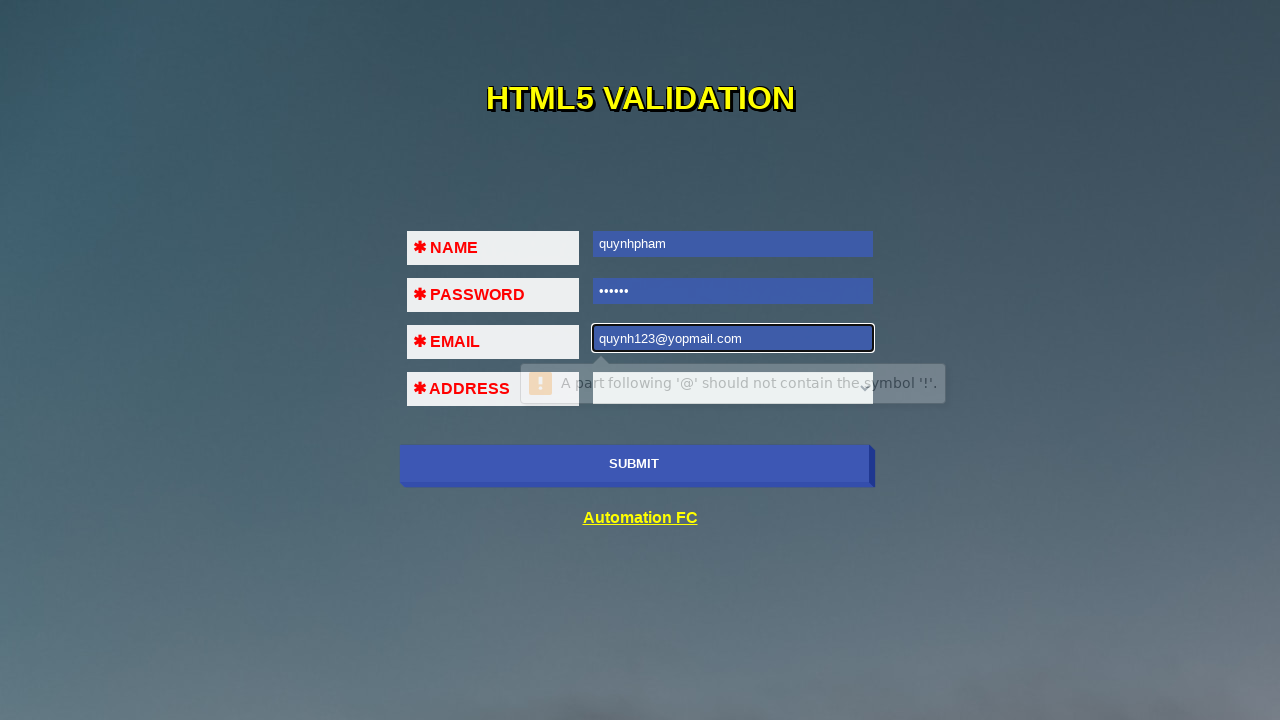

Clicked submit button with valid email at (634, 464) on xpath=//input[@name='submit-btn']
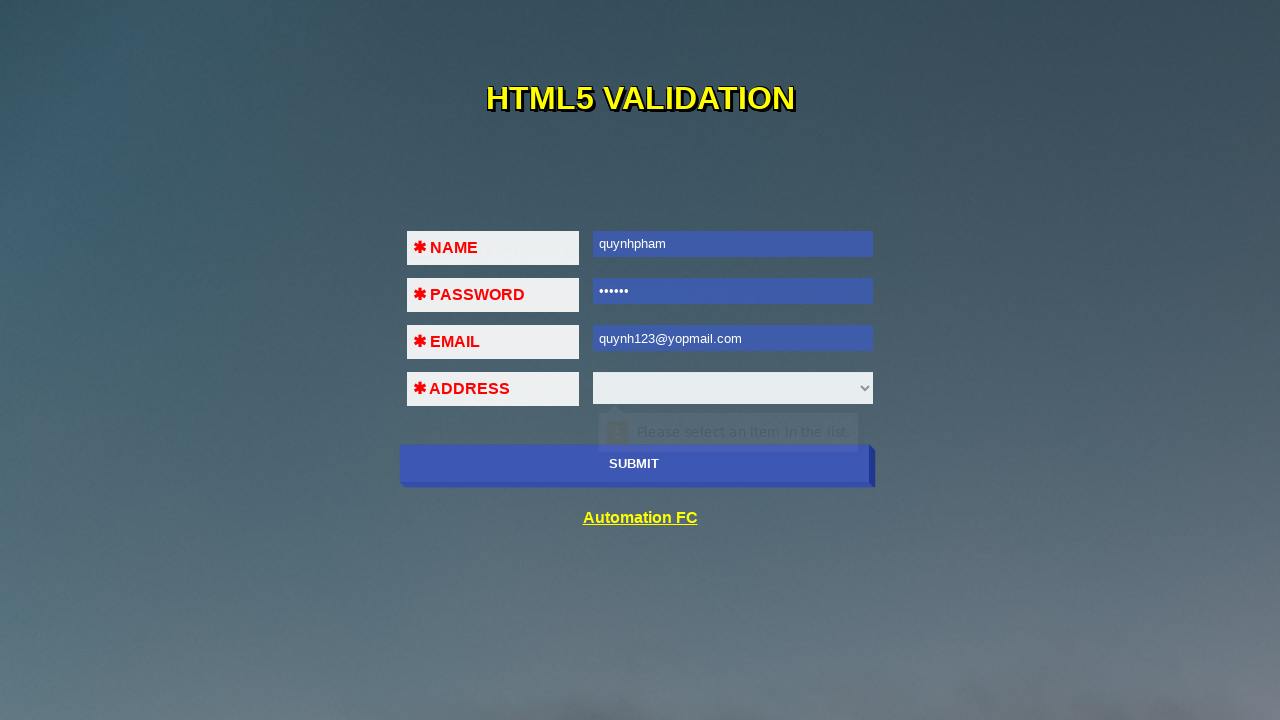

Waited for form submission confirmation
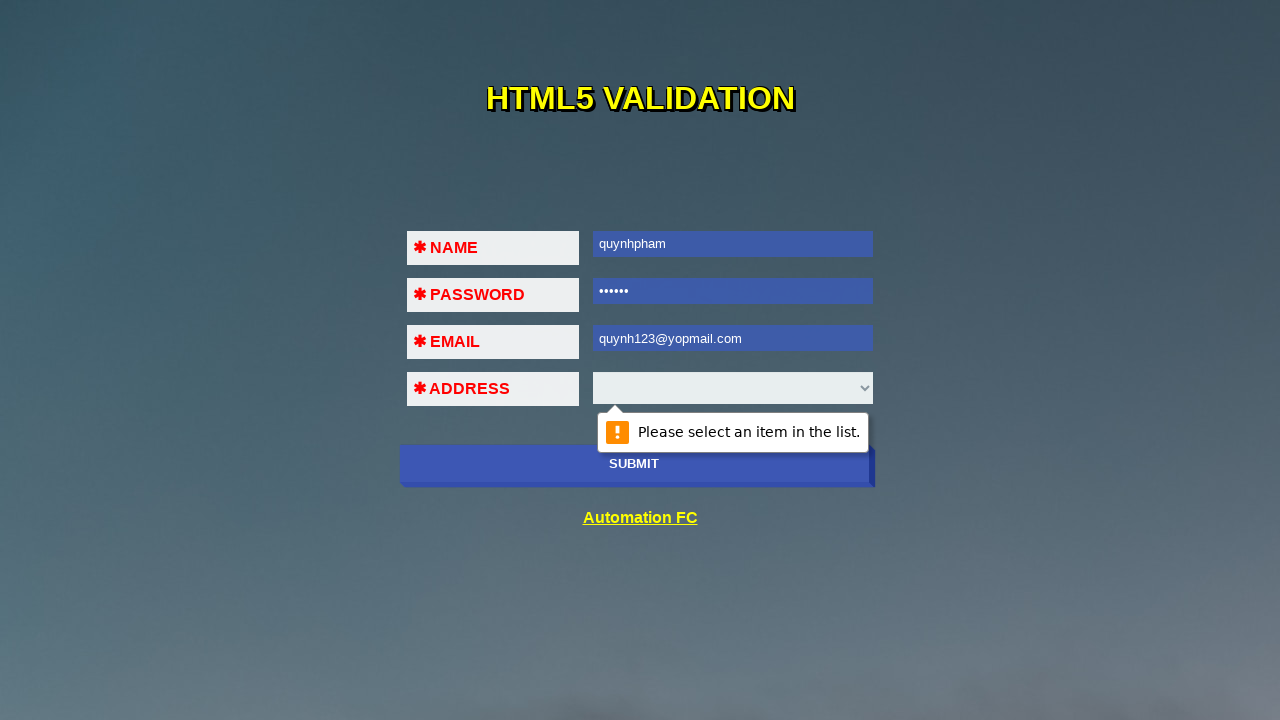

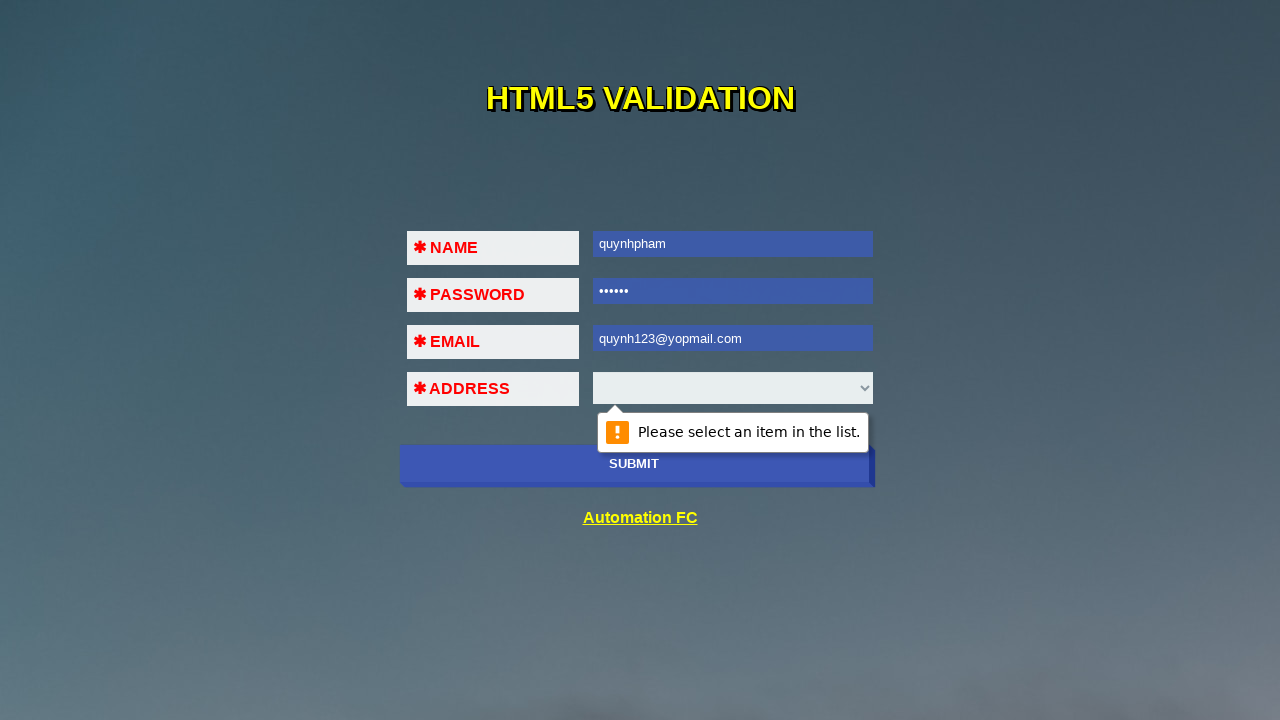